Tests dynamic controls page by clicking the Enable button to enable a text field, then typing text into the field and verifying the value was entered correctly

Starting URL: https://the-internet.herokuapp.com/dynamic_controls

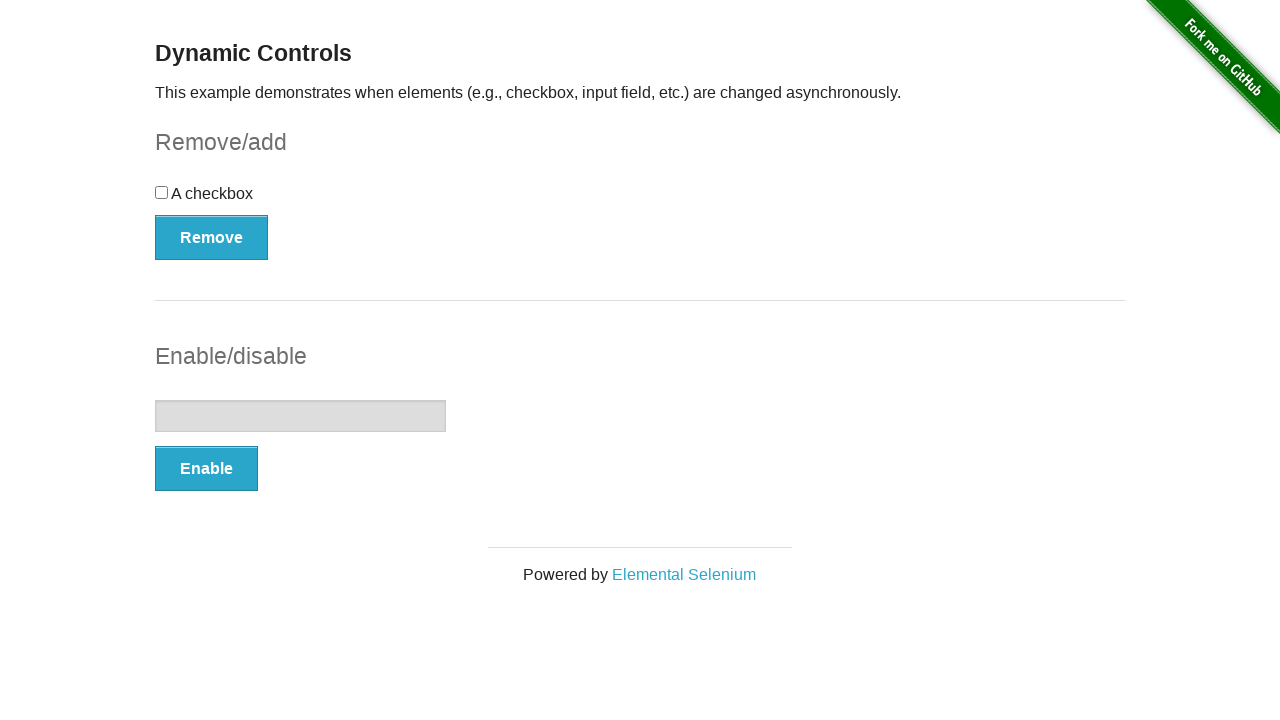

Clicked the Enable button to enable the text field at (206, 469) on xpath=//button[text()='Enable']
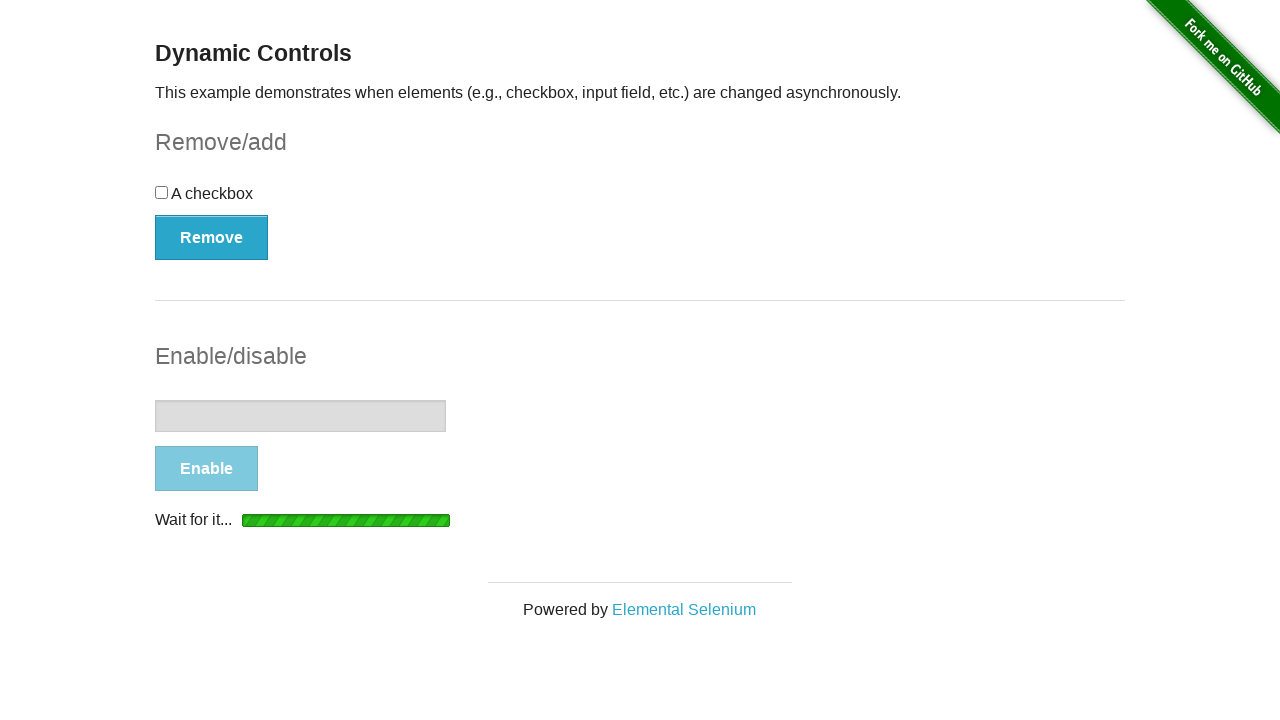

Text field became visible and enabled
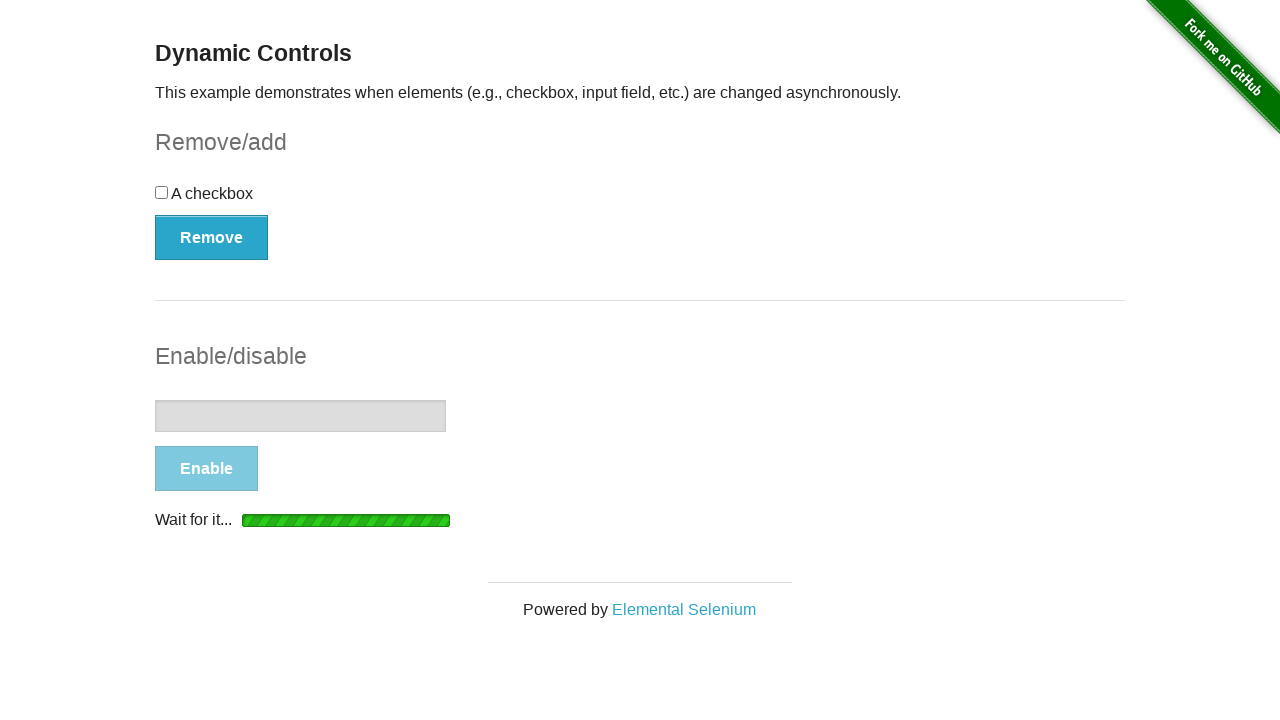

Typed 'Hello' into the text field on xpath=//input[@type='text']
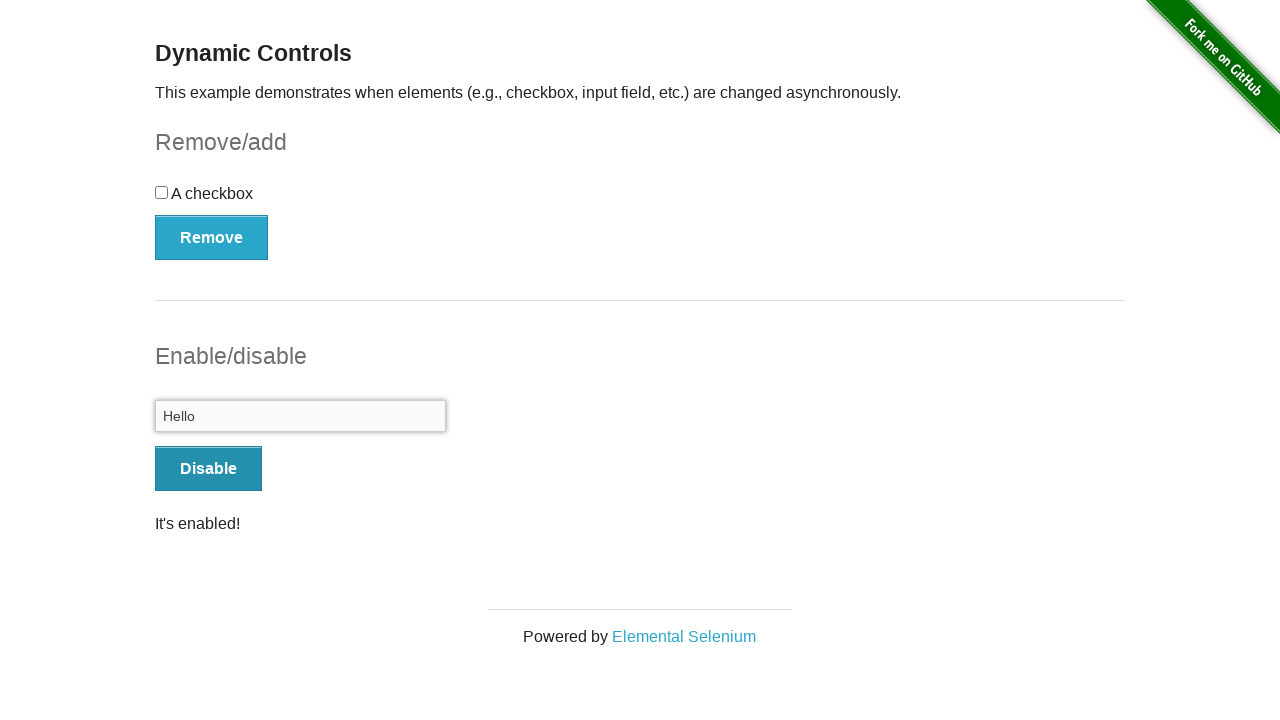

Verified that the text field contains 'Hello'
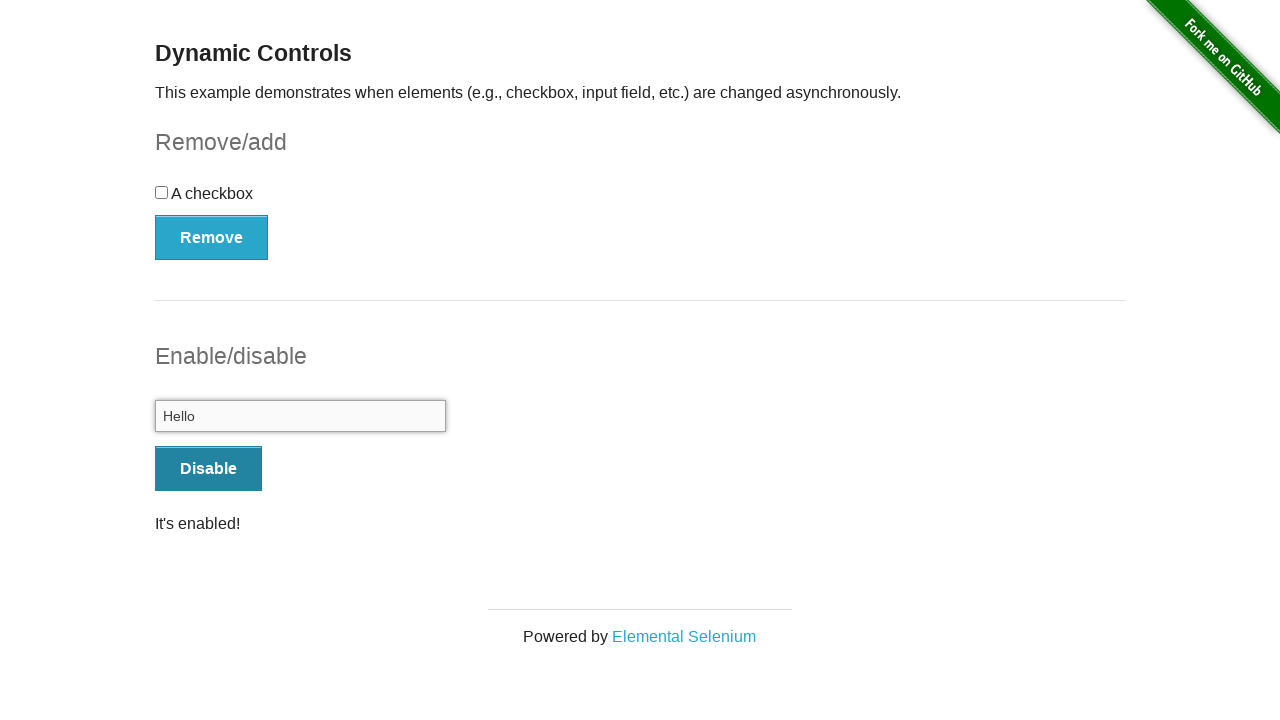

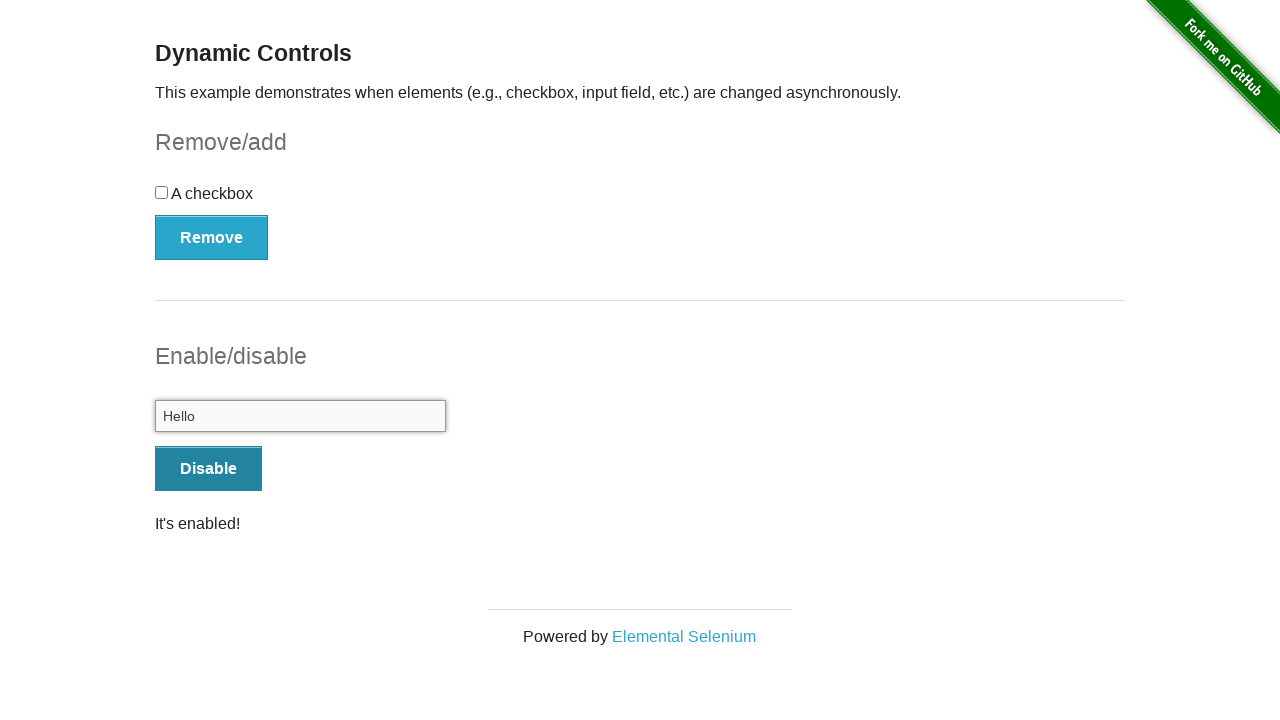